Tests JavaScript alert handling including accepting alerts, dismissing confirm dialogs, and entering text in prompt dialogs on a demo automation testing site.

Starting URL: https://demo.automationtesting.in/Alerts.html

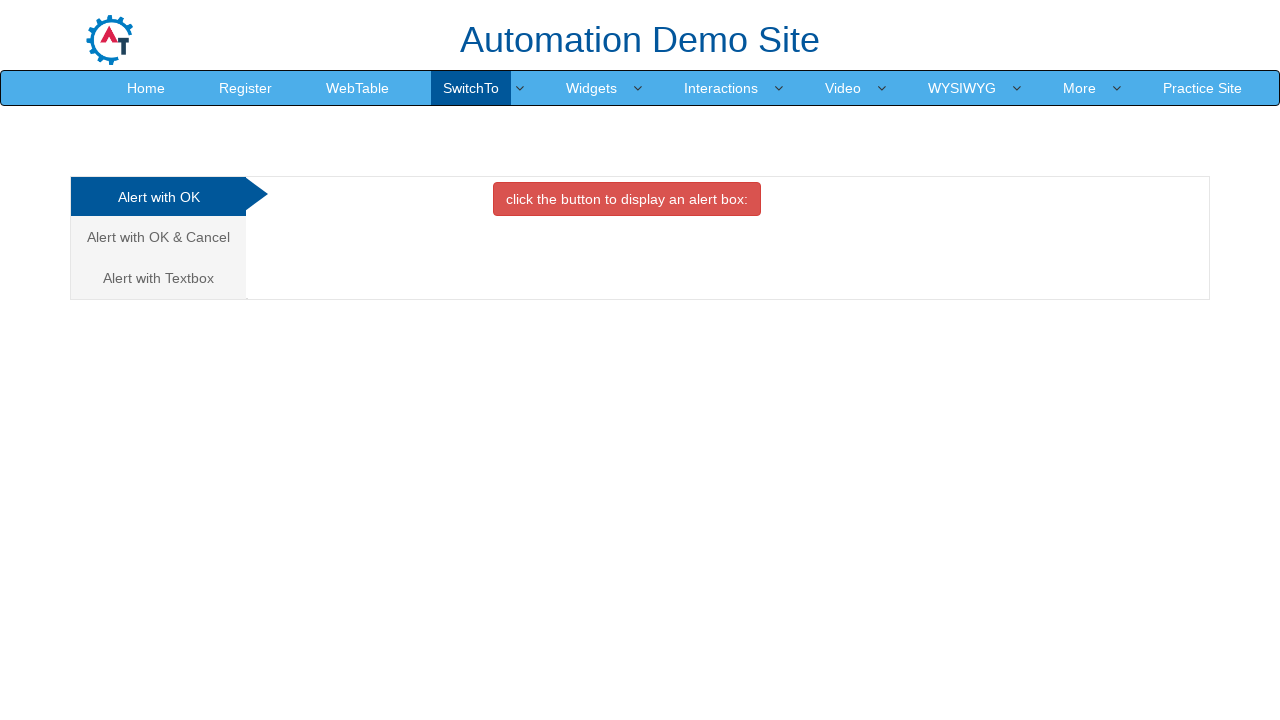

Clicked 'Alert with OK' tab at (158, 197) on xpath=//a[text()='Alert with OK ']
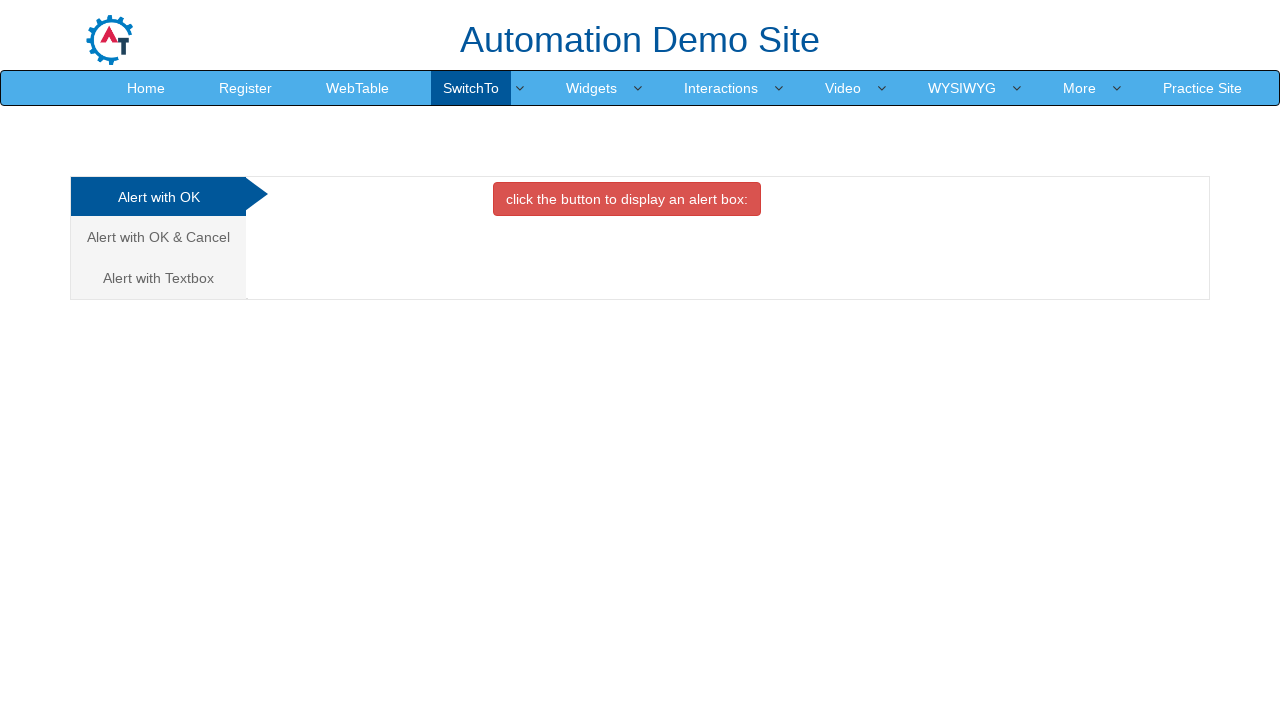

Clicked button to trigger alert box at (627, 199) on xpath=//button[contains(text(),'alert box')]
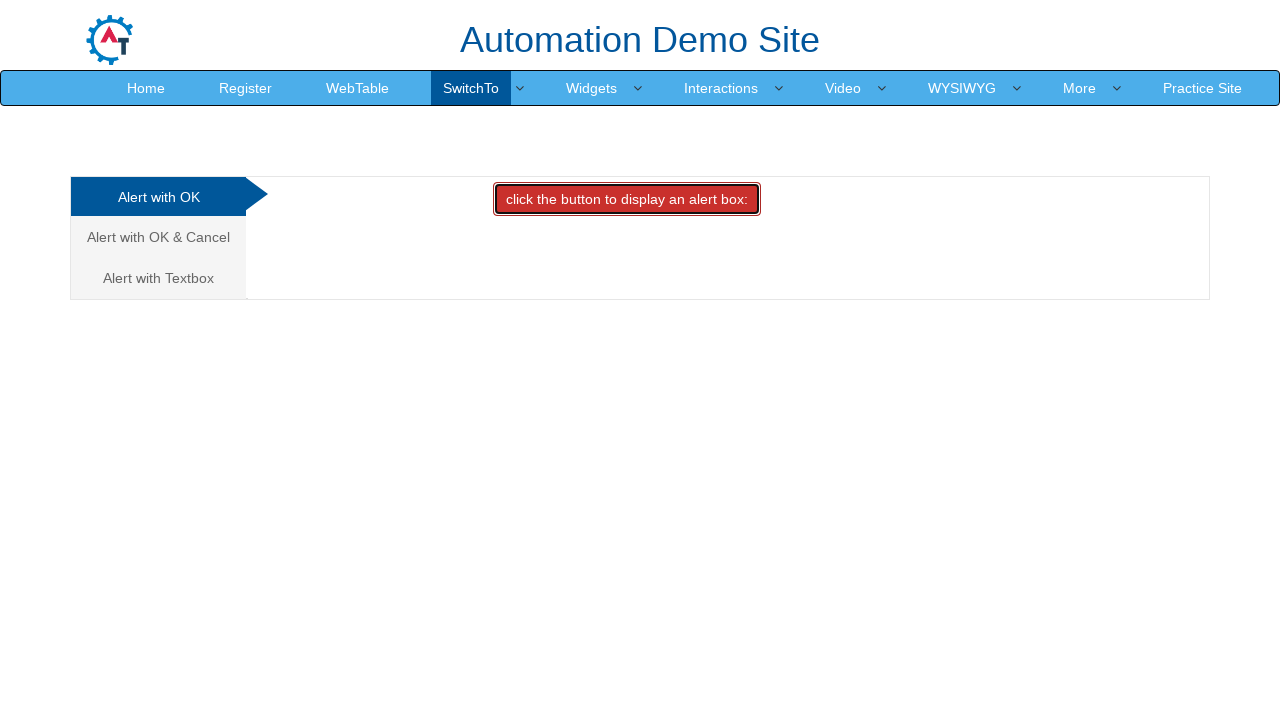

Set up dialog handler to accept alerts
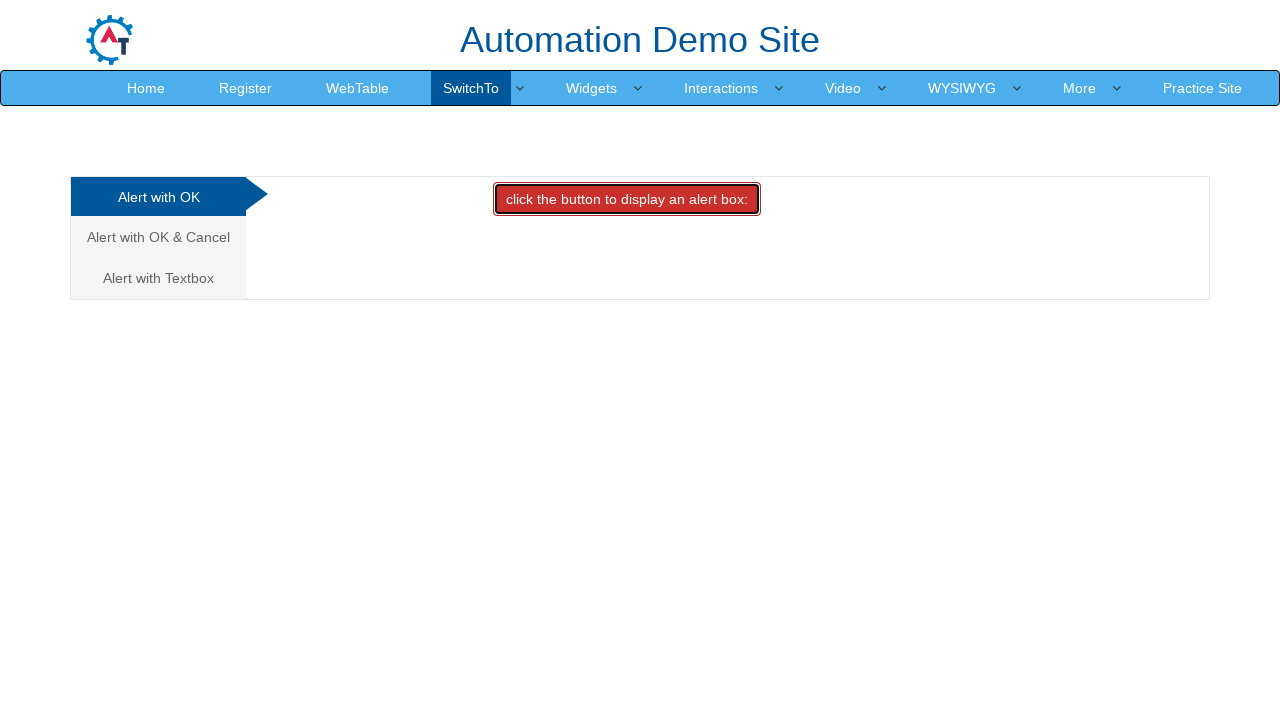

Clicked alert box button again to trigger and accept alert at (627, 199) on xpath=//button[contains(text(),'alert box')]
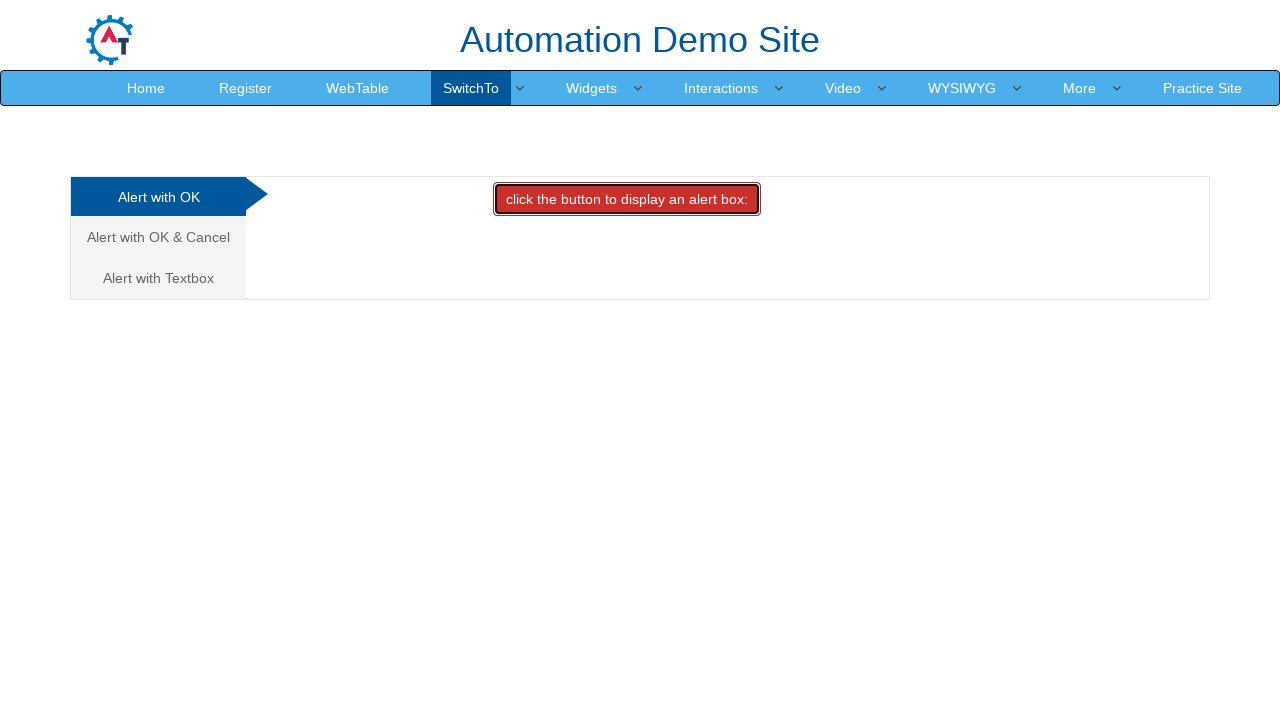

Clicked 'Alert with OK & Cancel' tab at (158, 237) on xpath=//a[text()='Alert with OK & Cancel ']
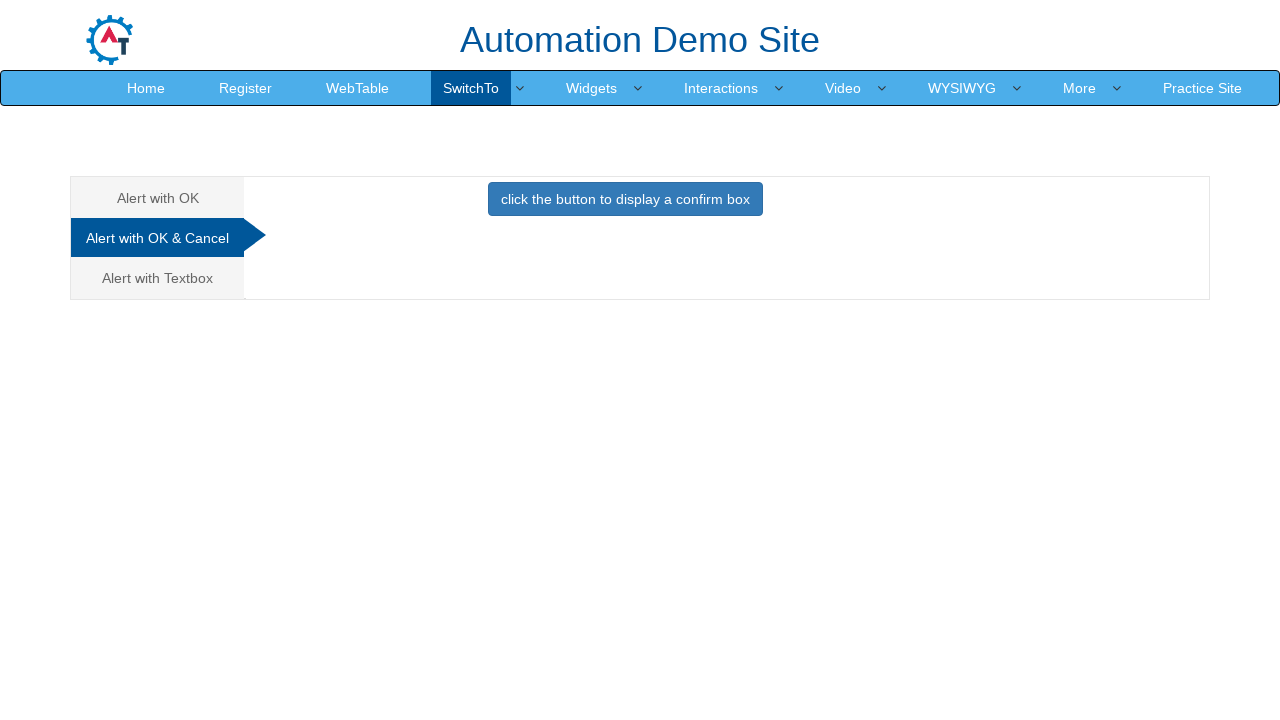

Set up dialog handler to dismiss confirm dialogs
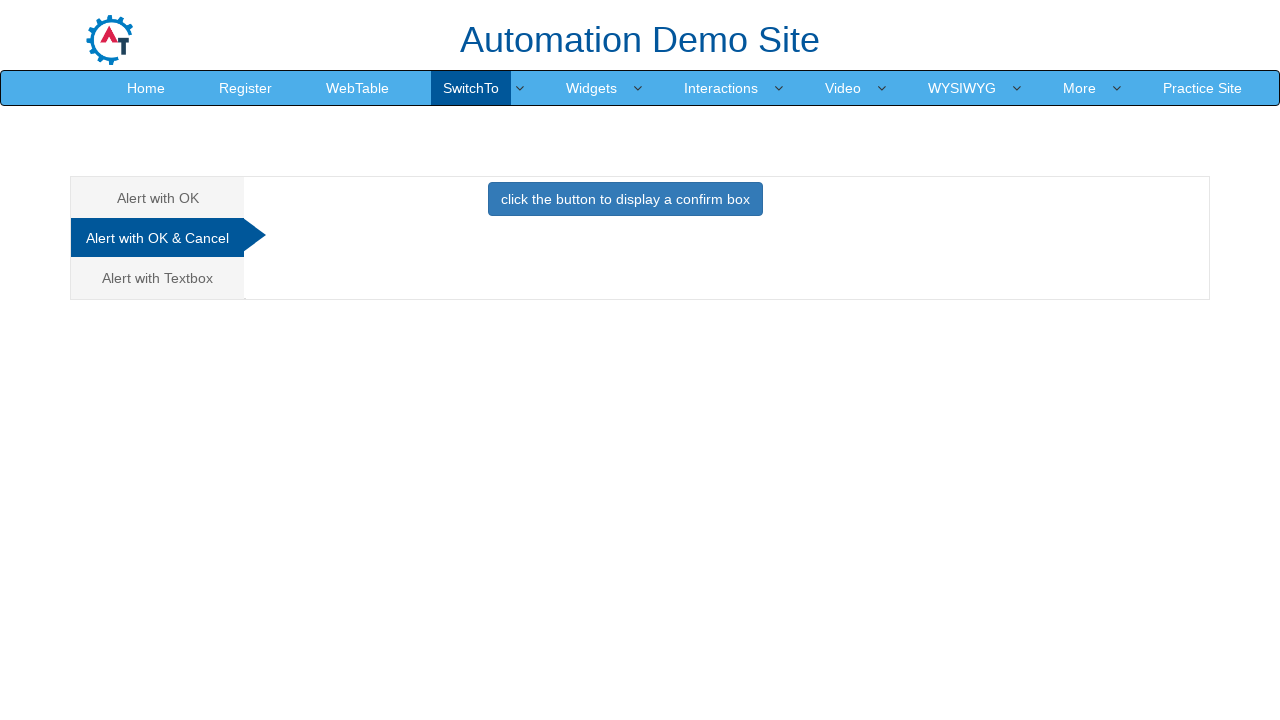

Clicked button to trigger confirm box at (625, 199) on xpath=//button[contains(text(),'confirm box')]
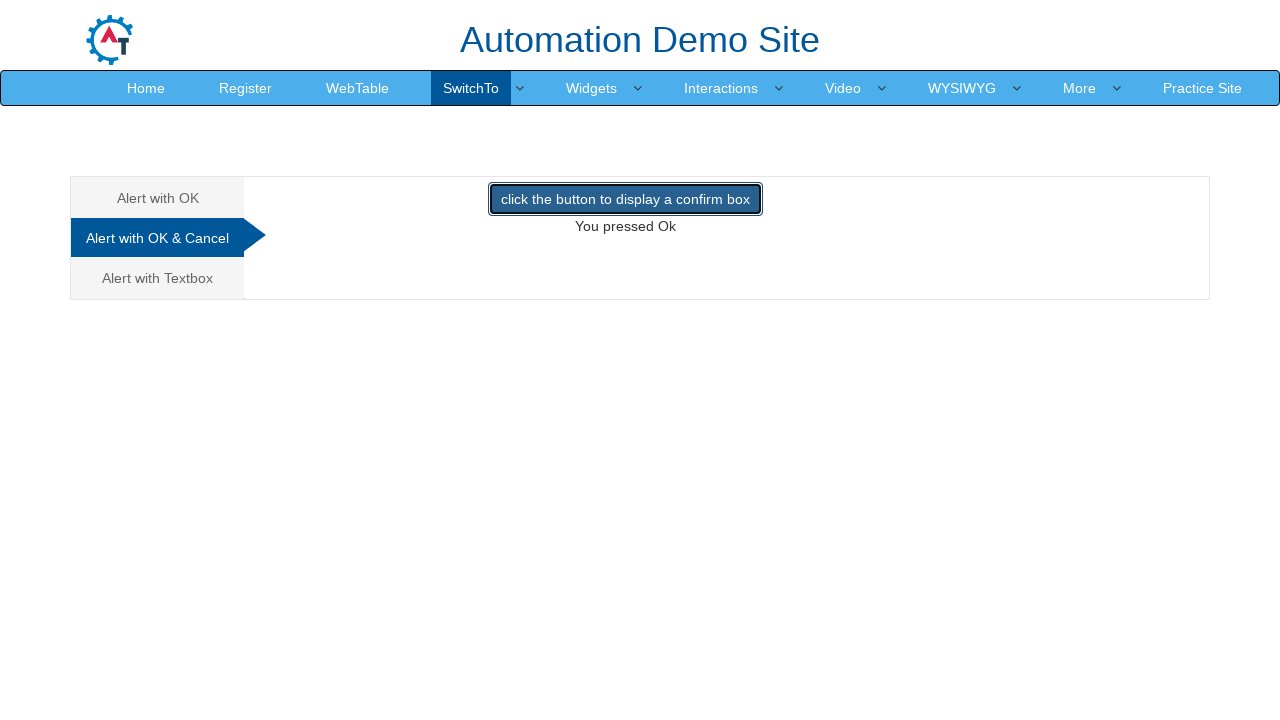

Waited 1 second for confirm dialog to be dismissed
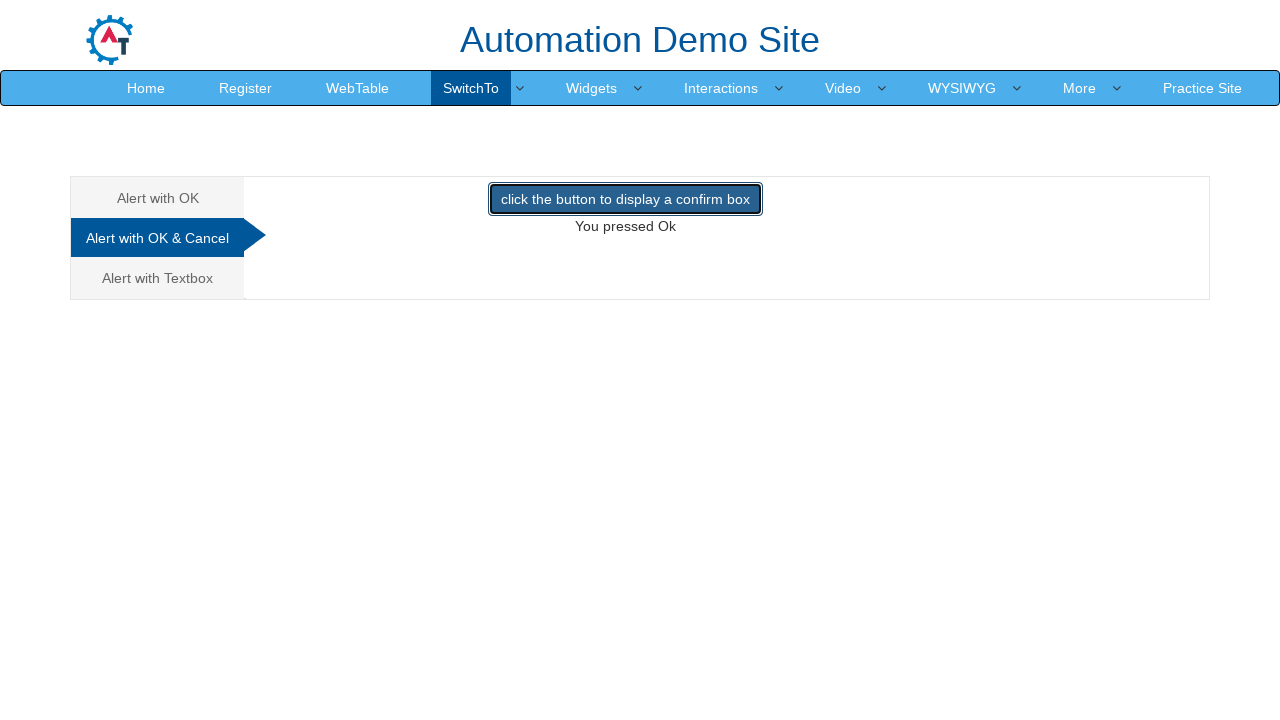

Clicked 'Alert with Textbox' tab at (158, 278) on xpath=//a[text()='Alert with Textbox ']
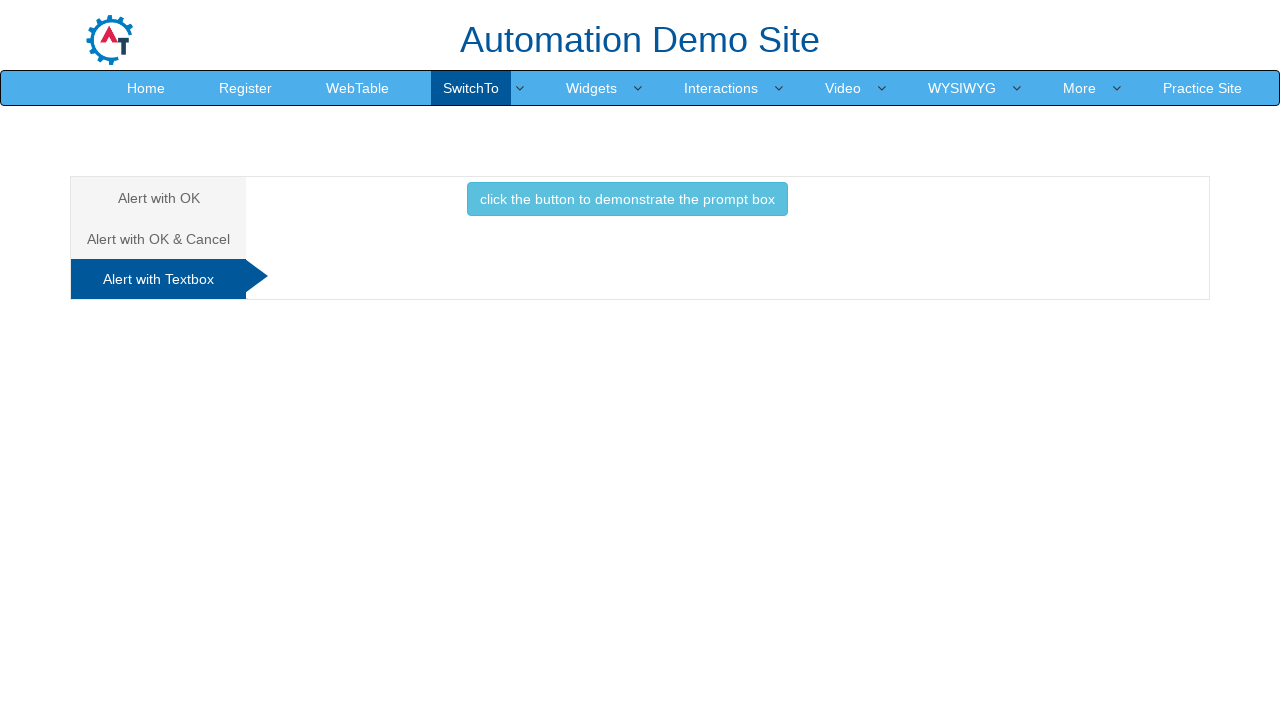

Removed confirm dialog handler
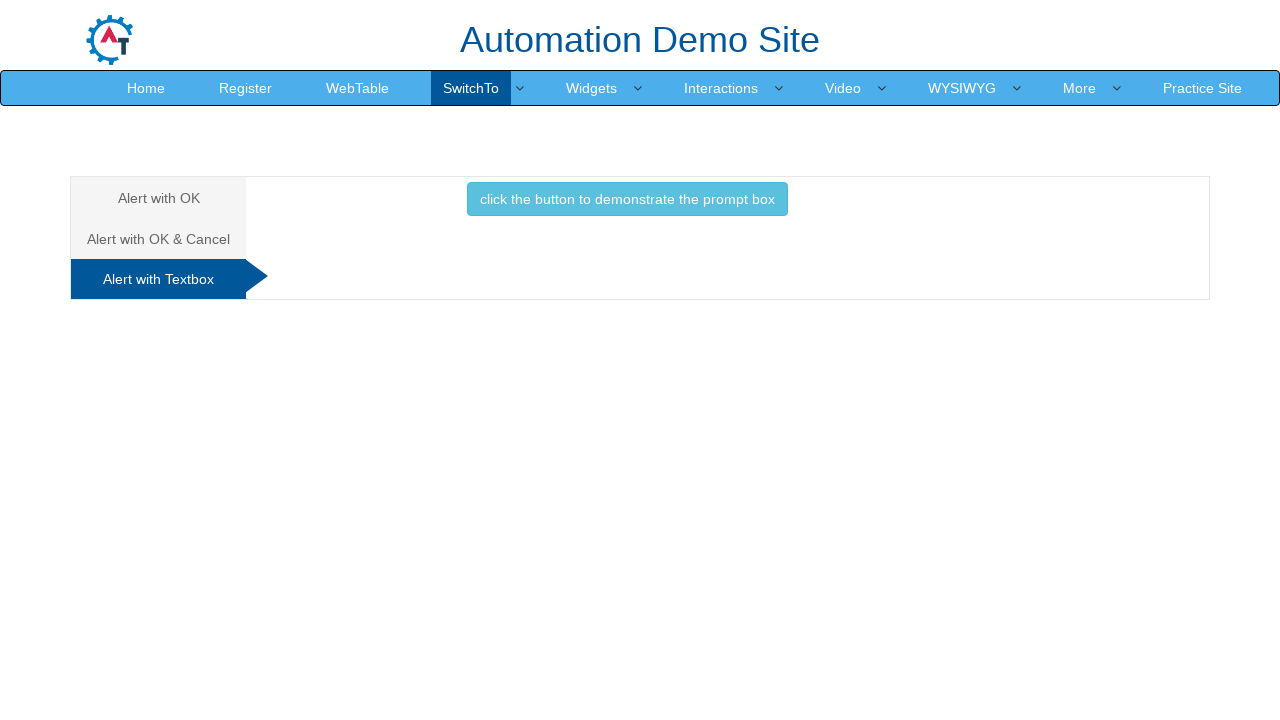

Set up dialog handler to accept prompts with text 'Mahesh'
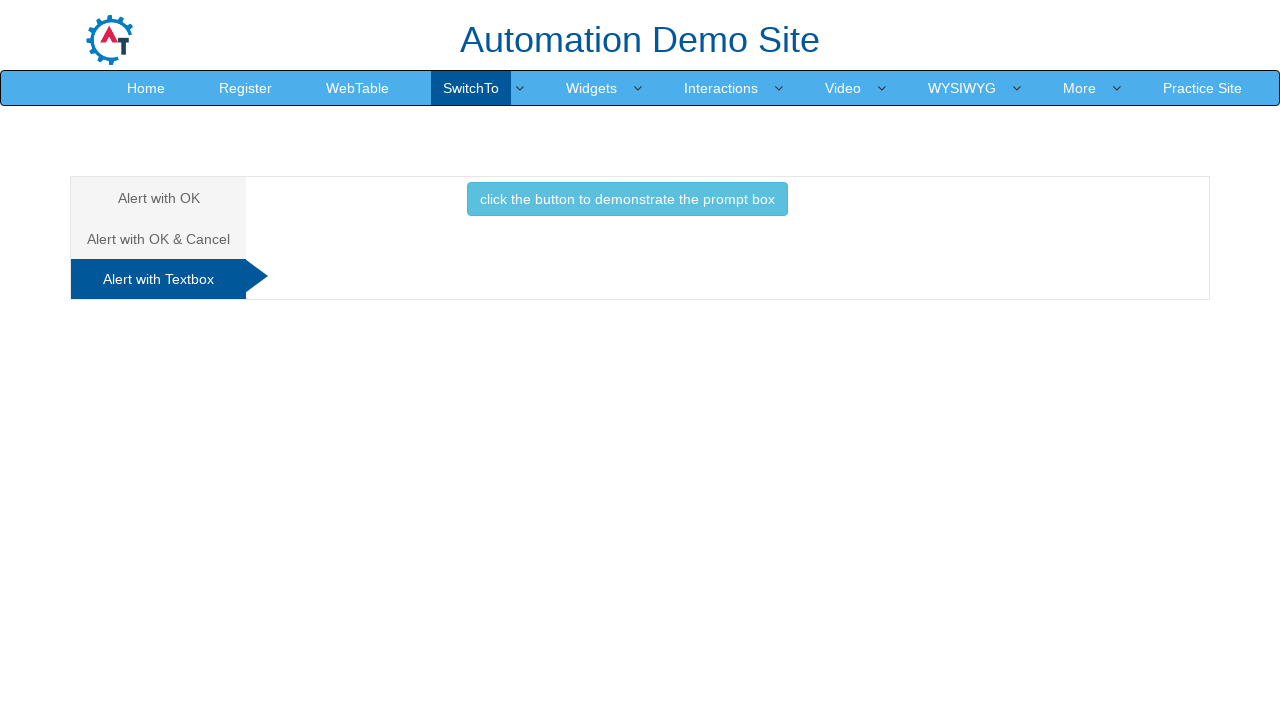

Clicked button to trigger prompt box at (627, 199) on xpath=//button[contains(text(),'prompt box')]
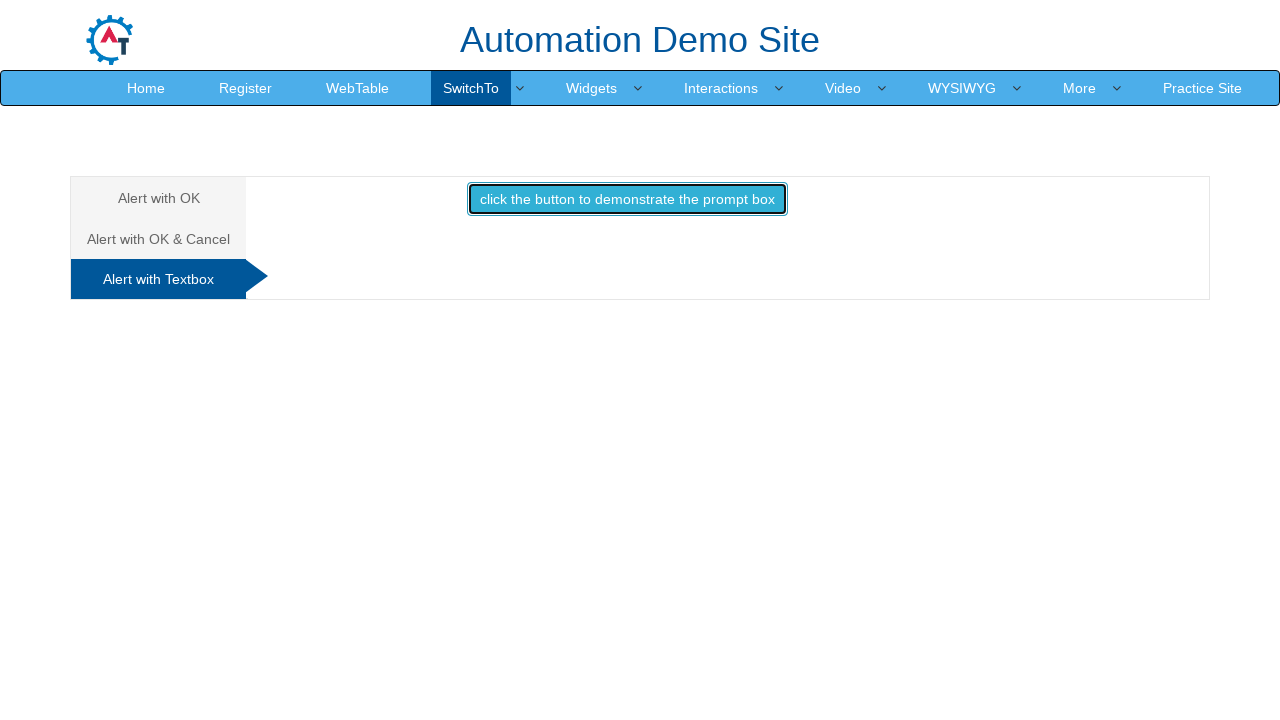

Waited 1 second for prompt dialog to be accepted
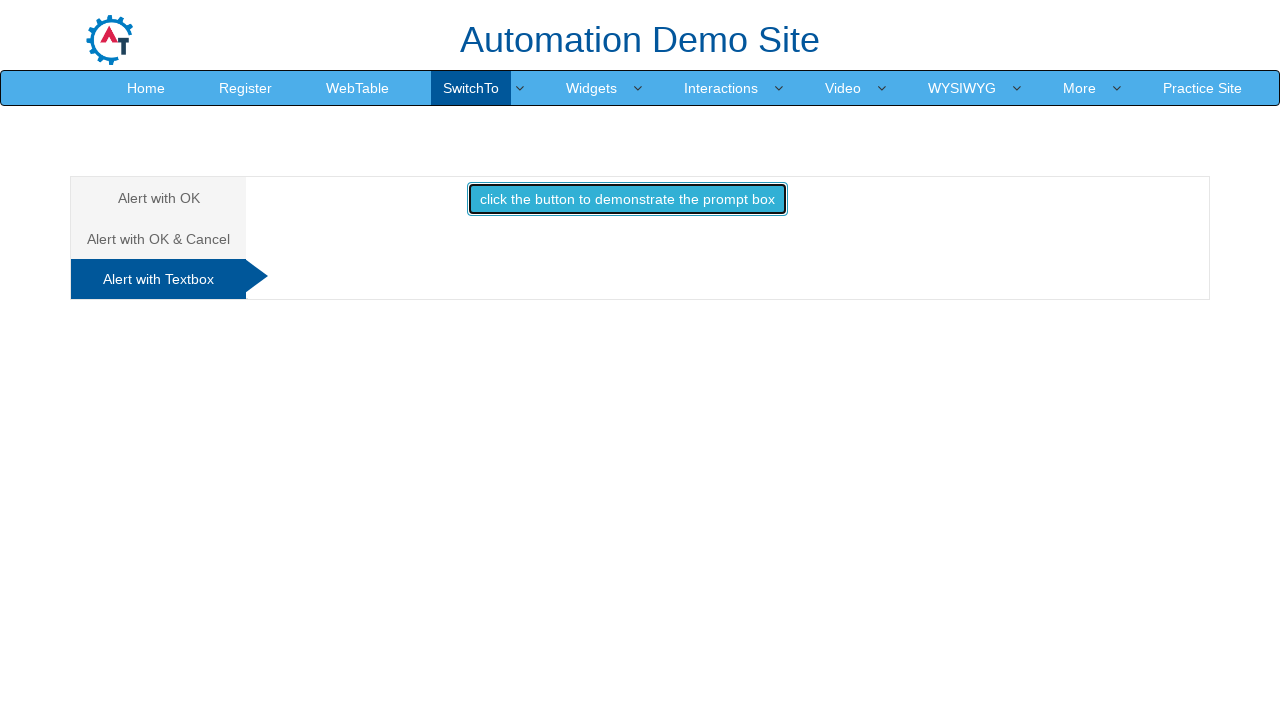

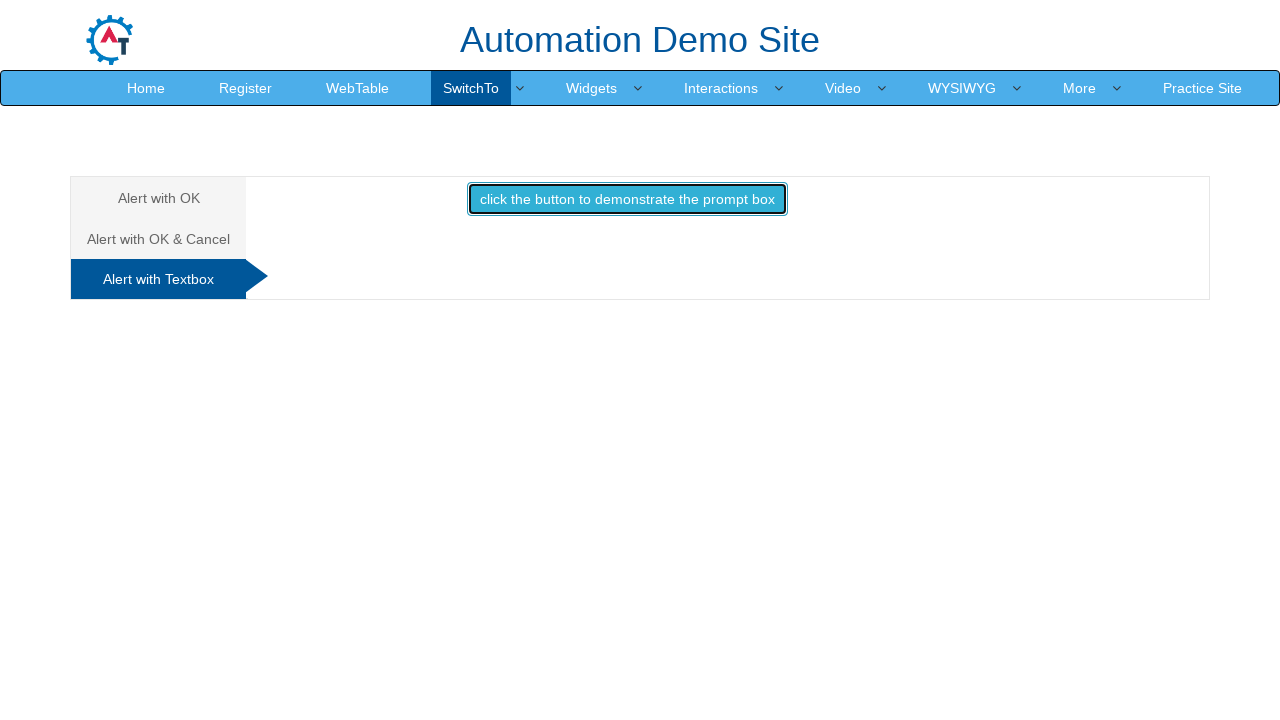